Navigates to Selenium downloads page and demonstrates keyboard shortcuts by pressing Ctrl+P to trigger print dialog, then Tab and Enter to dismiss it. Note: Native print dialog interaction may behave differently in Playwright.

Starting URL: https://www.selenium.dev/downloads/

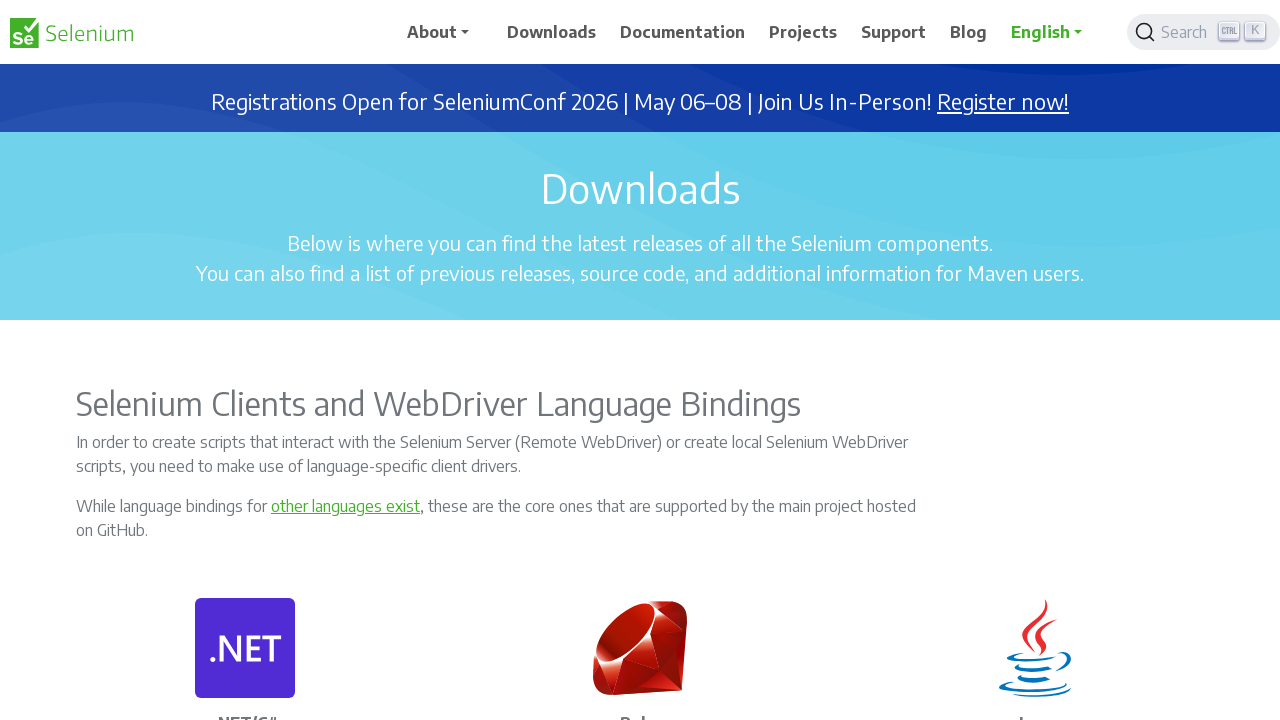

Waited for page to fully load with domcontentloaded state
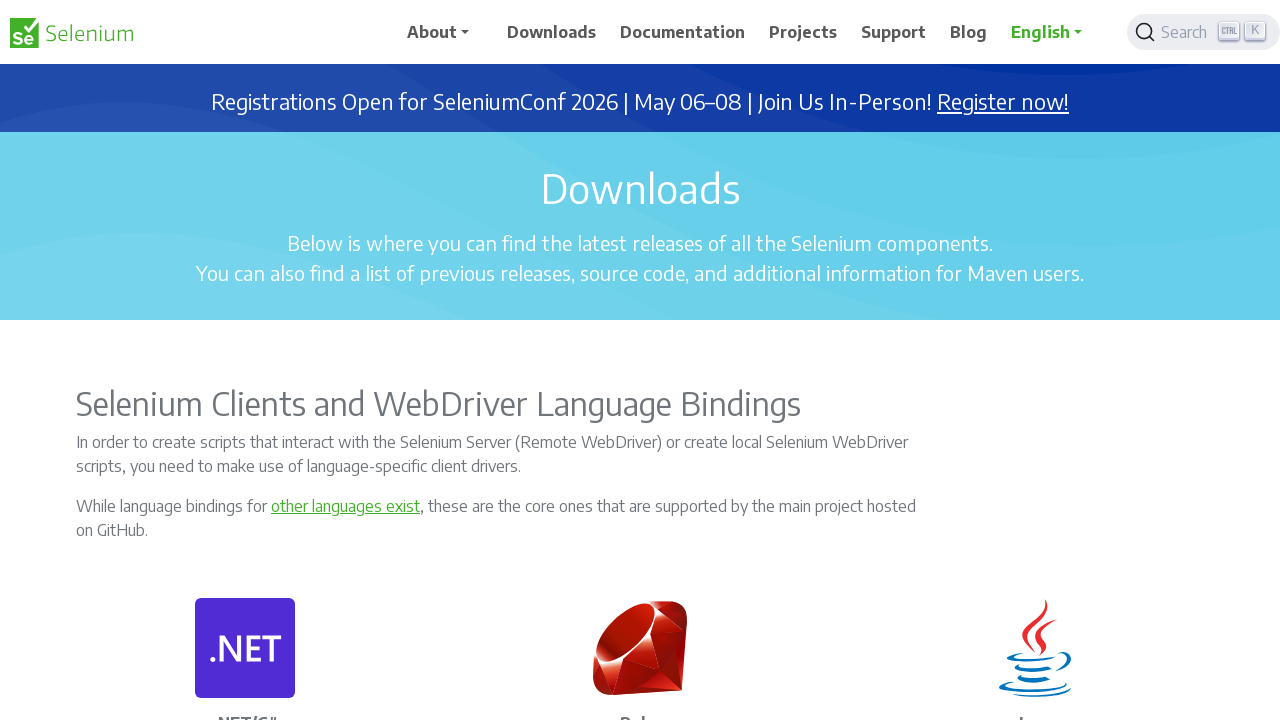

Pressed Ctrl+P to trigger print dialog
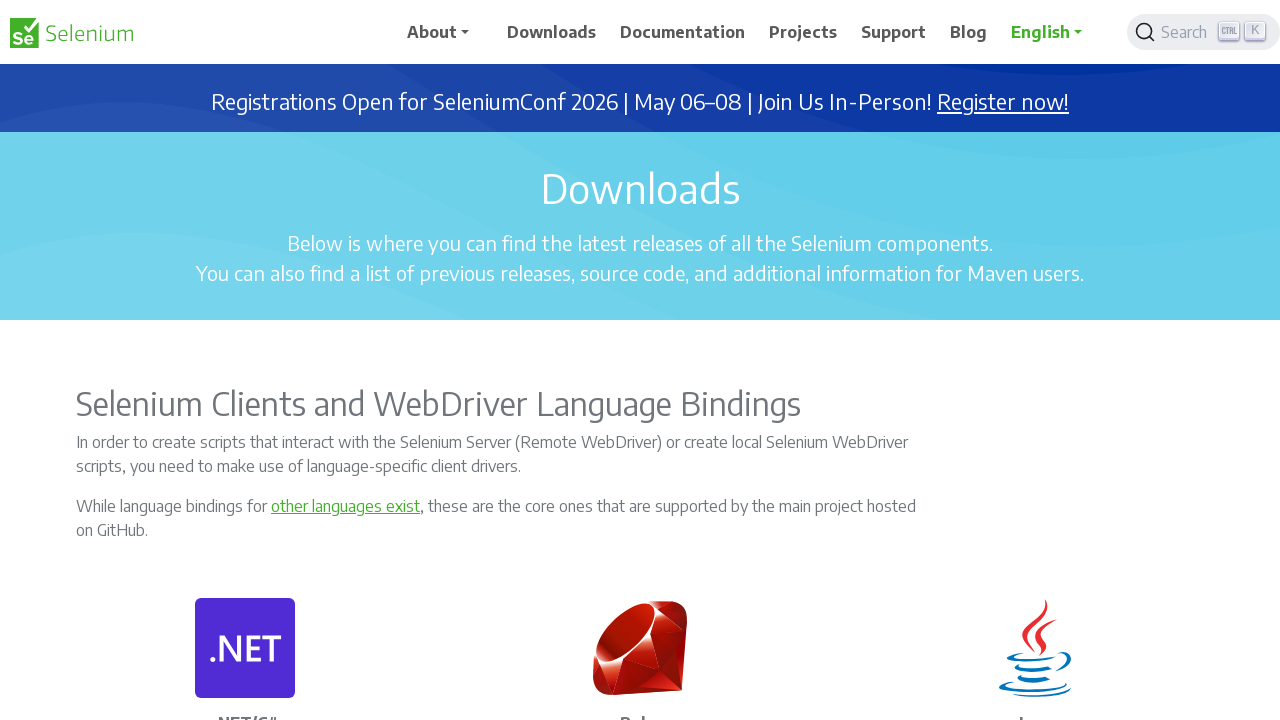

Waited 2 seconds for print dialog to appear
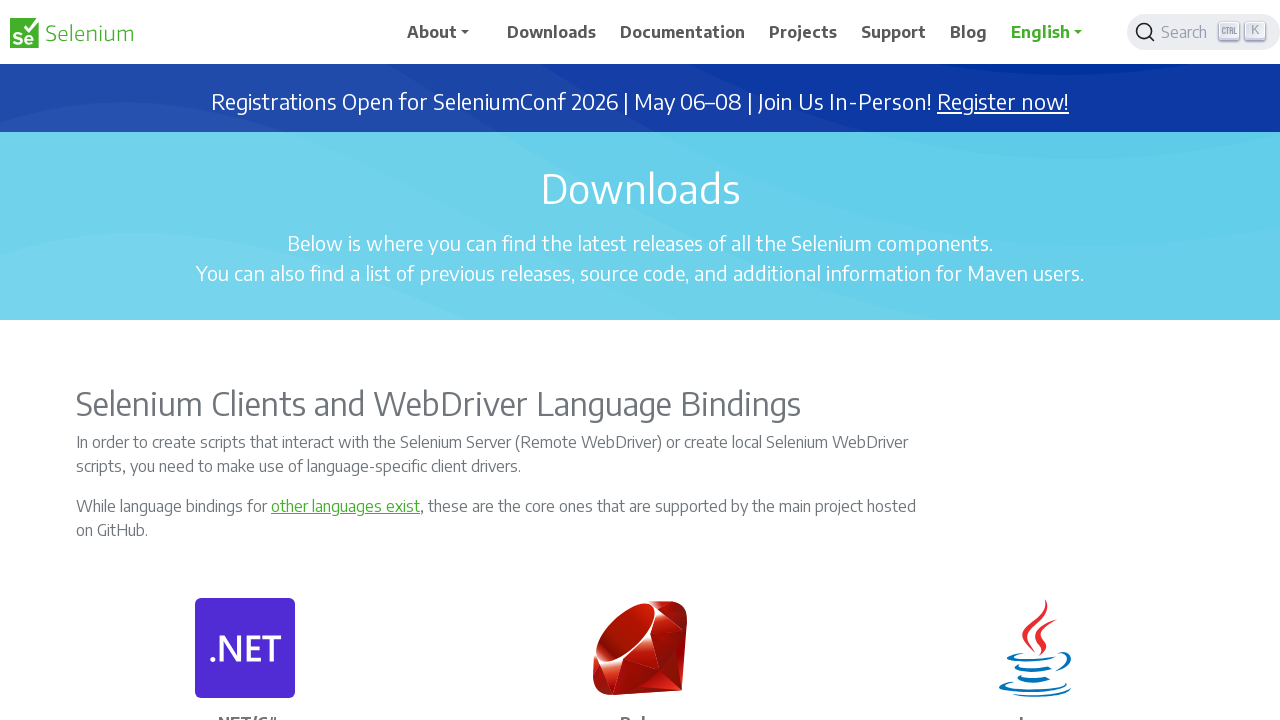

Pressed Tab to switch dialog controls
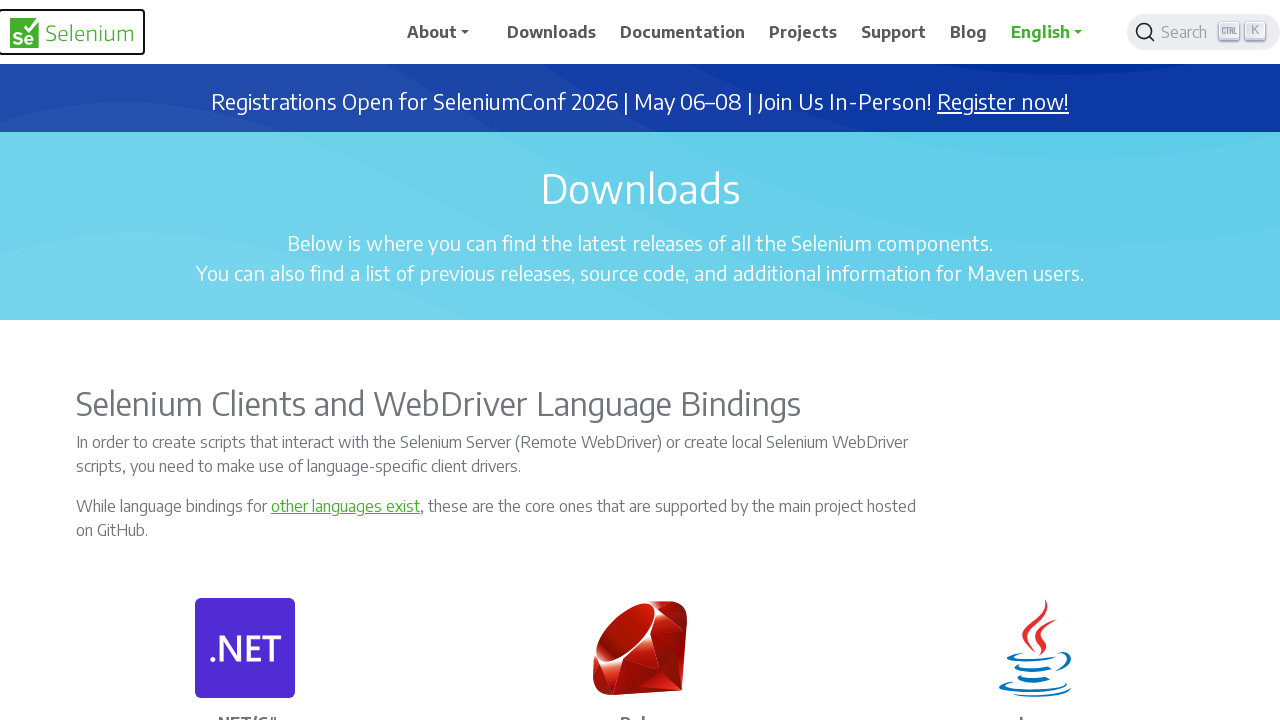

Pressed Enter to dismiss print dialog
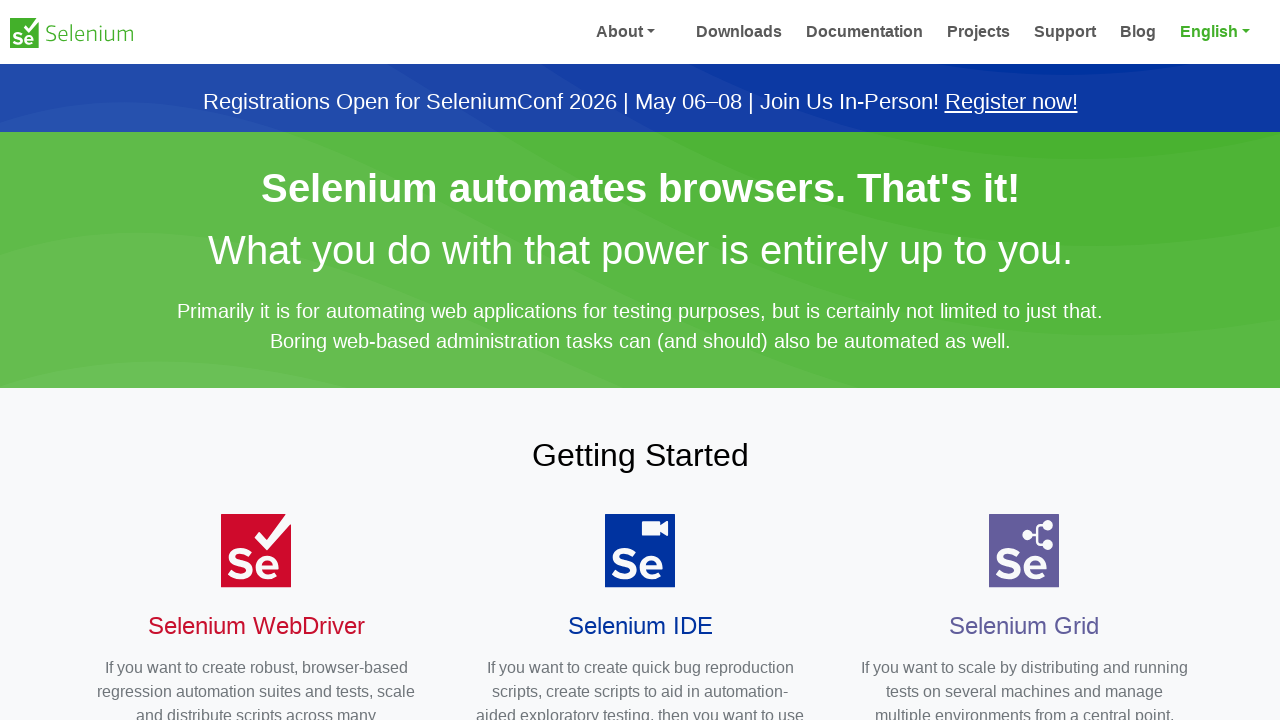

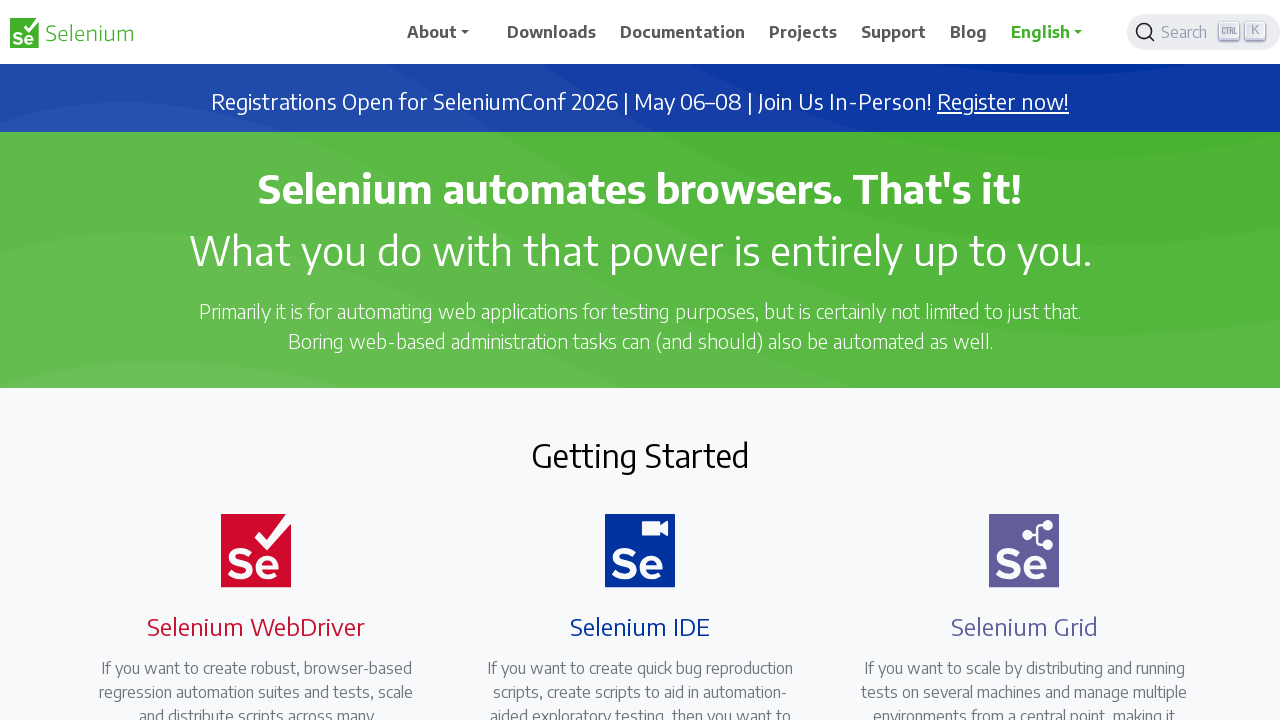